Navigates to the Delhi Capitals IPL team website and verifies the page loads successfully.

Starting URL: https://www.delhicapitals.in/

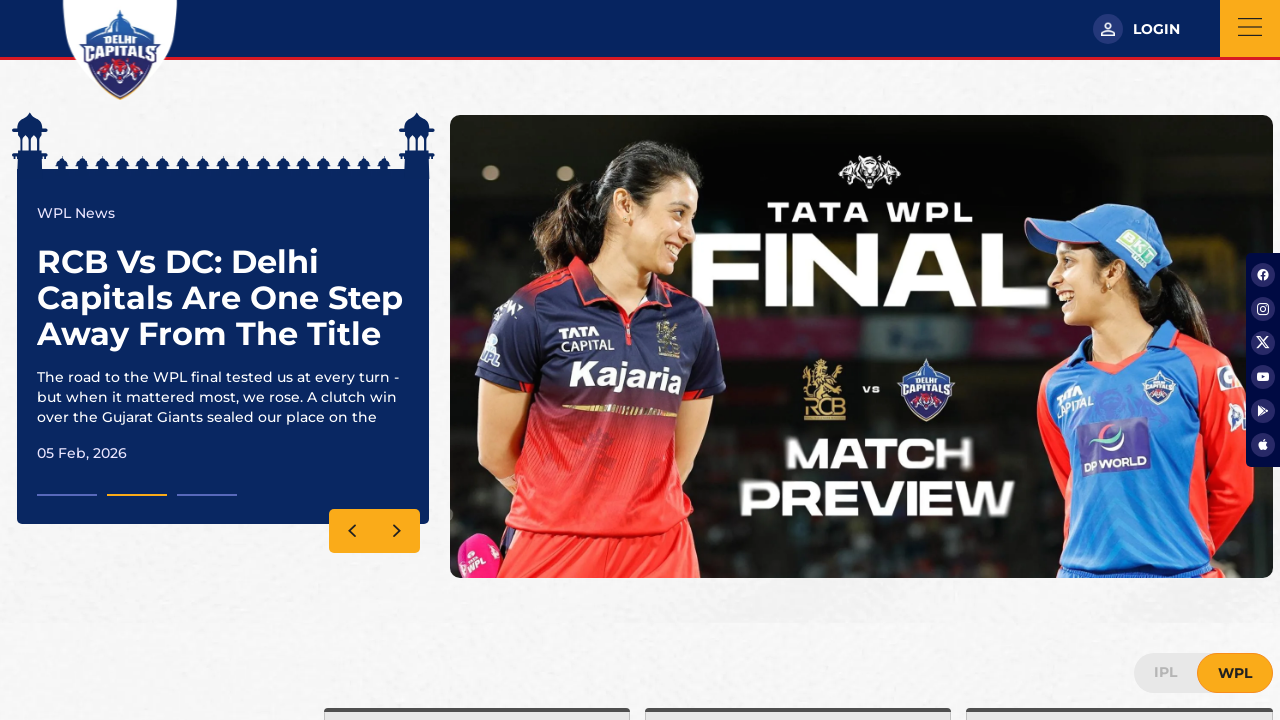

Waited for Delhi Capitals website to load (DOM content loaded)
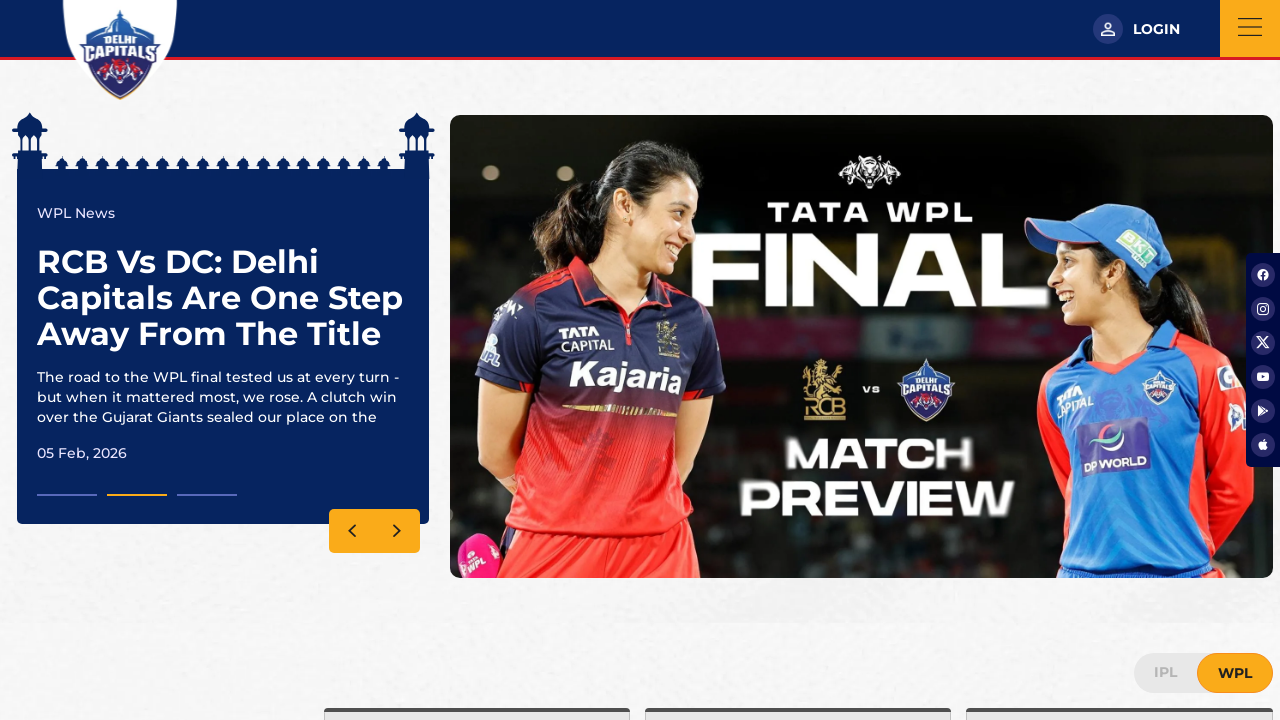

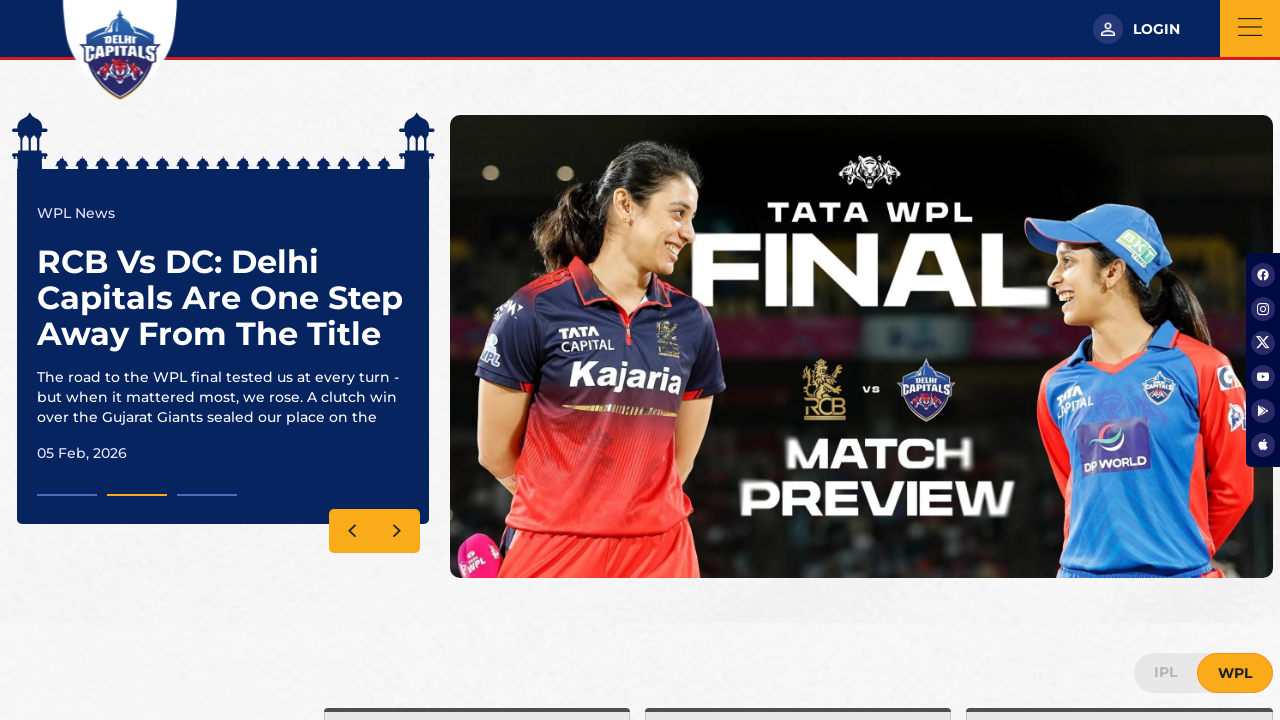